Tests Python.org search functionality by entering "pycon" in the search box and submitting the search

Starting URL: http://www.python.org

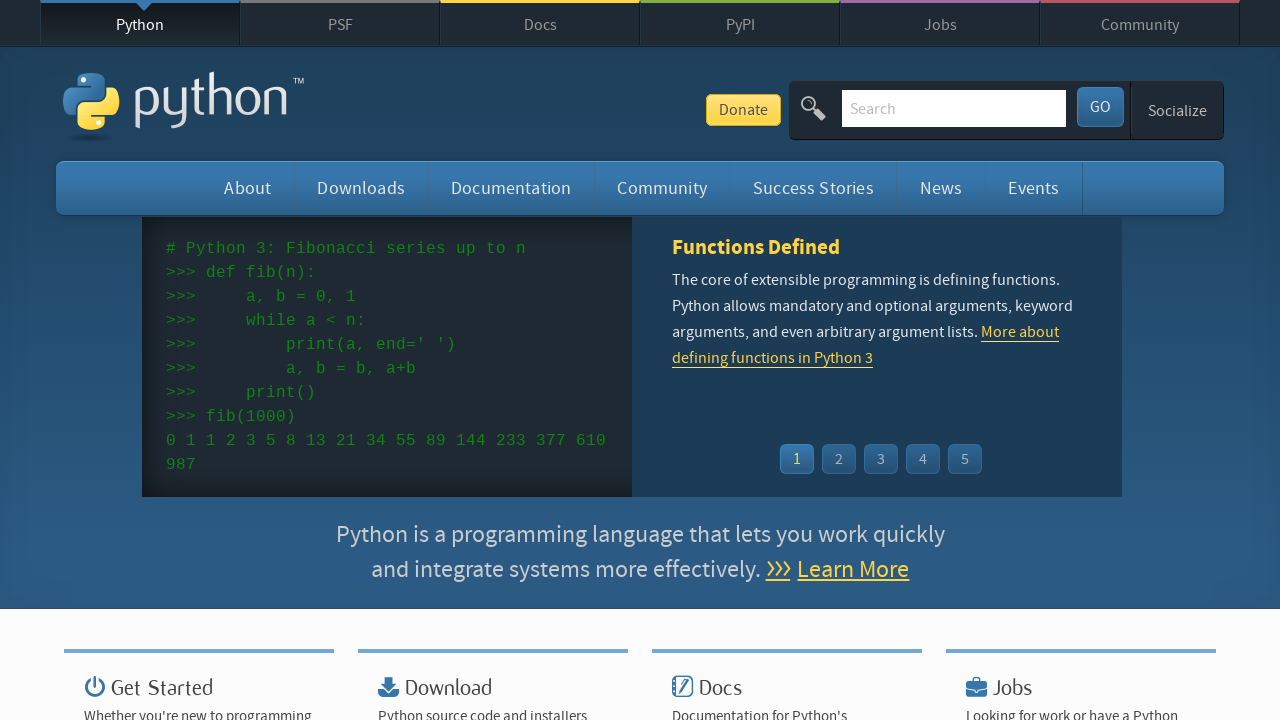

Cleared the search box on input[name='q']
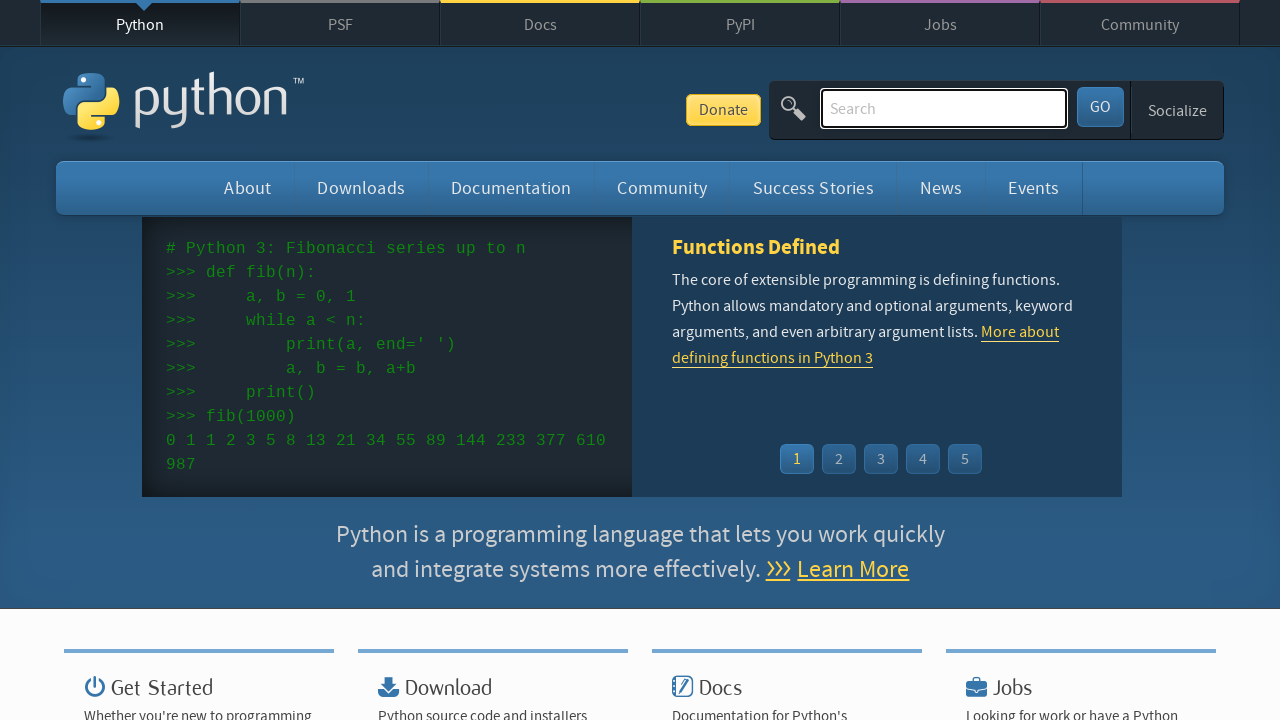

Filled search box with 'pycon' on input[name='q']
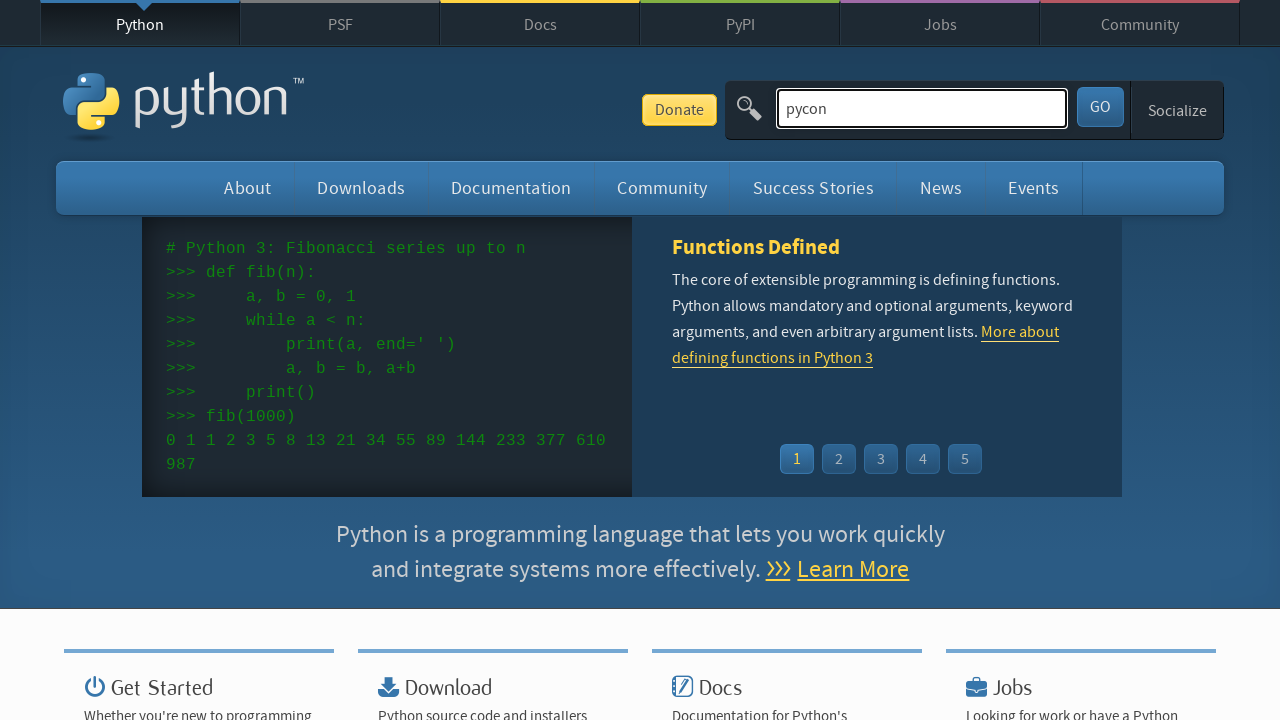

Submitted search by pressing Enter on input[name='q']
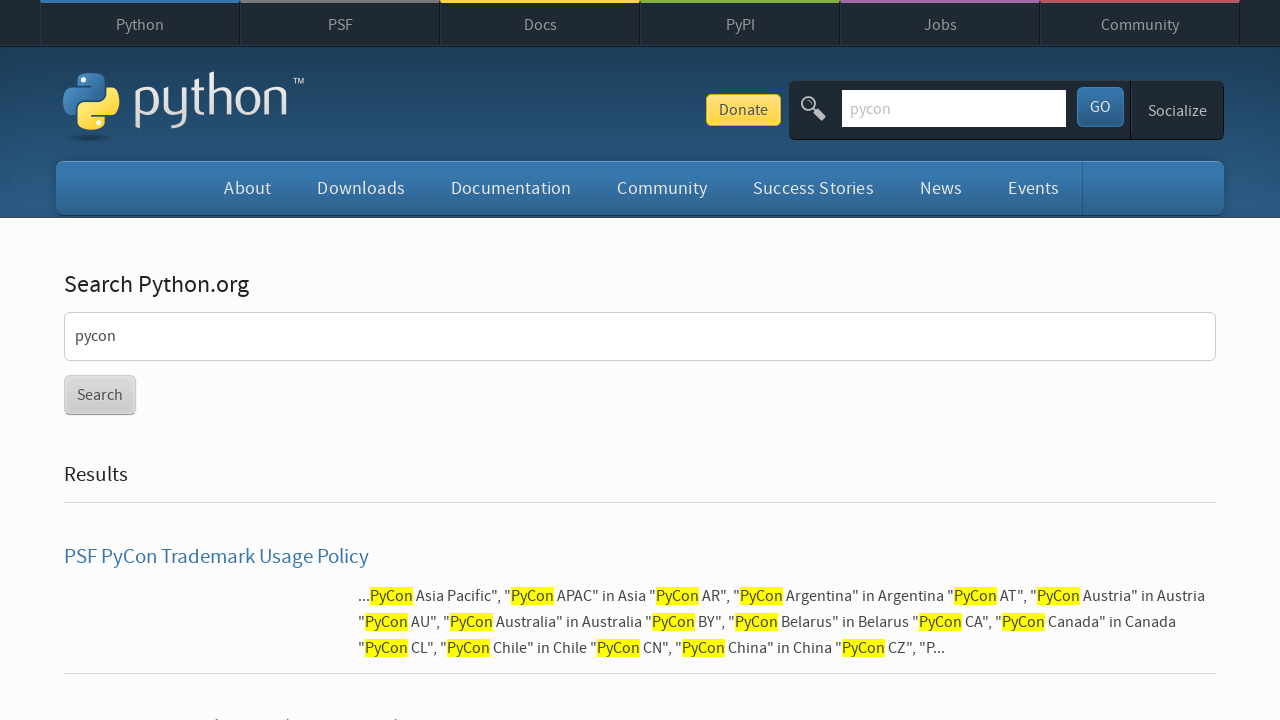

Search results page loaded (networkidle state)
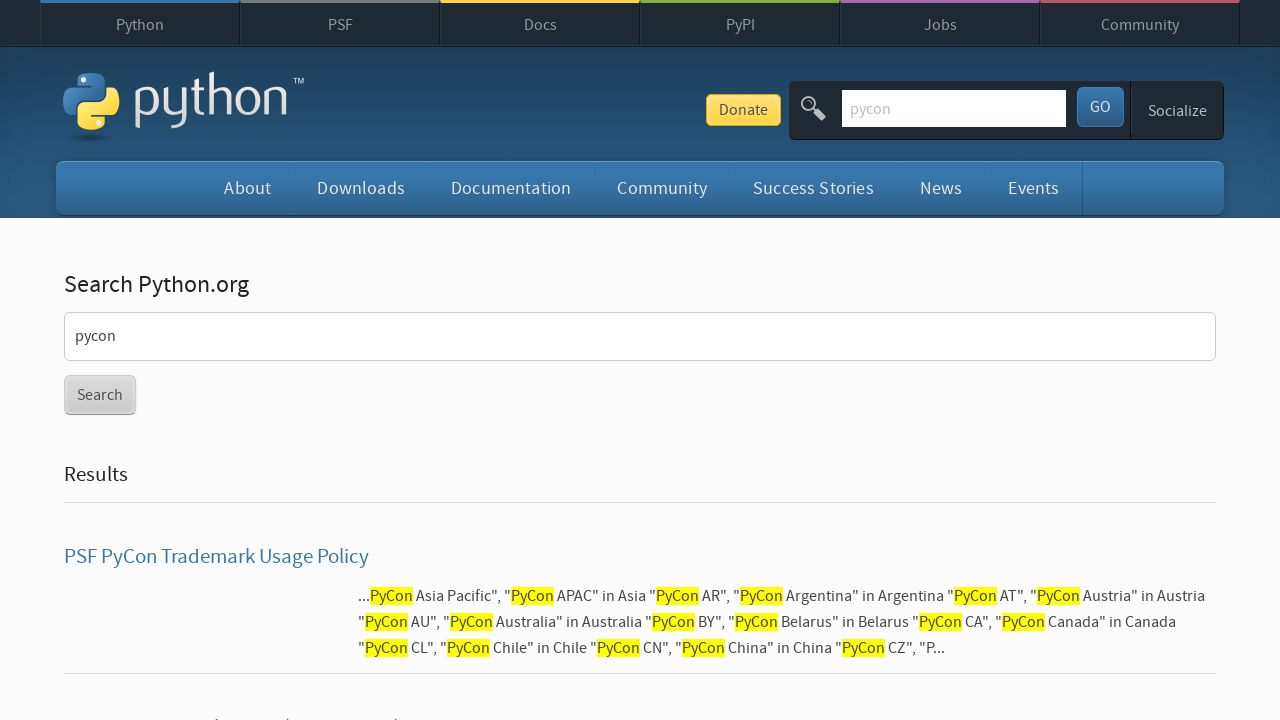

Verified that search results are displayed and 'No results found' message is not present
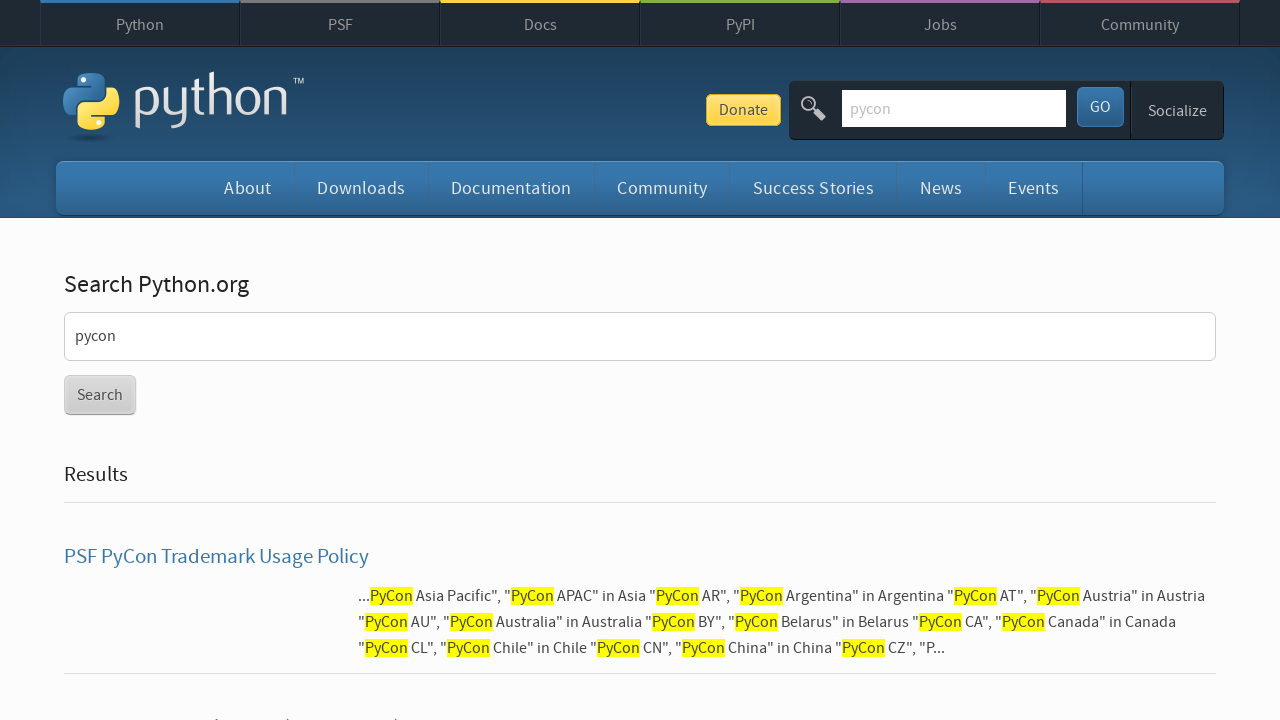

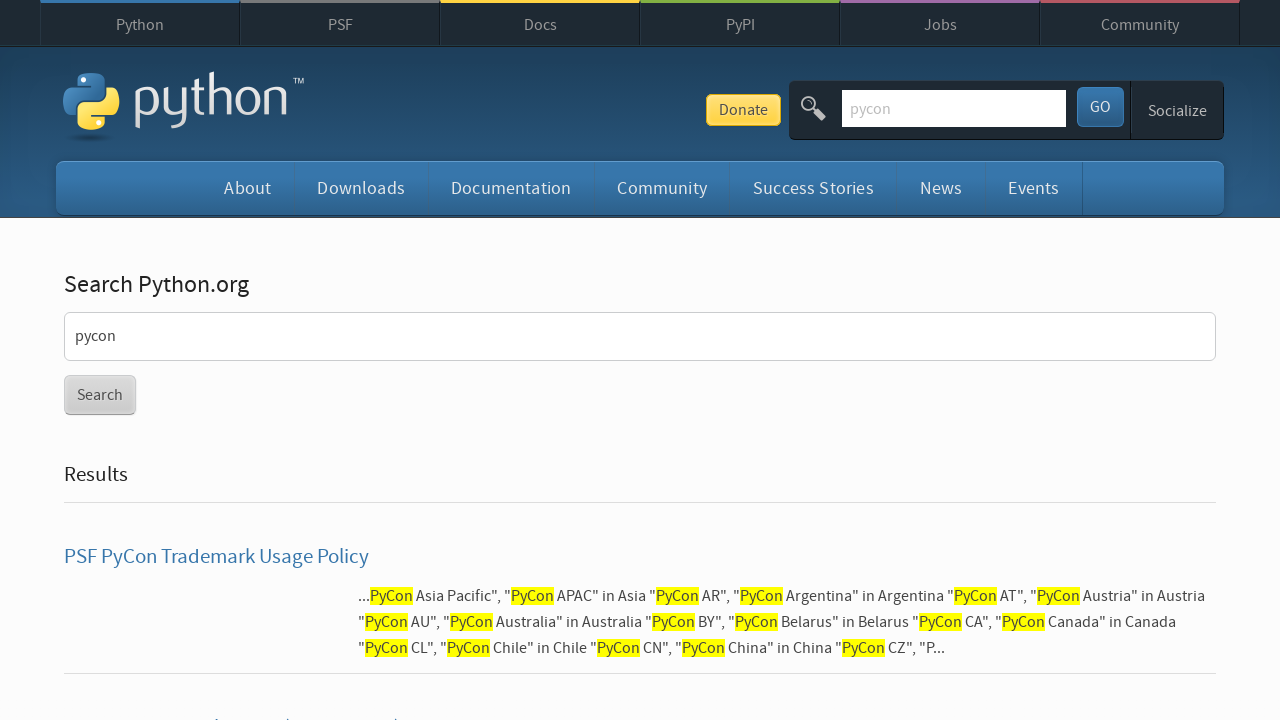